Navigates to Python.org and verifies that event information is displayed in the events widget section

Starting URL: https://www.python.org/

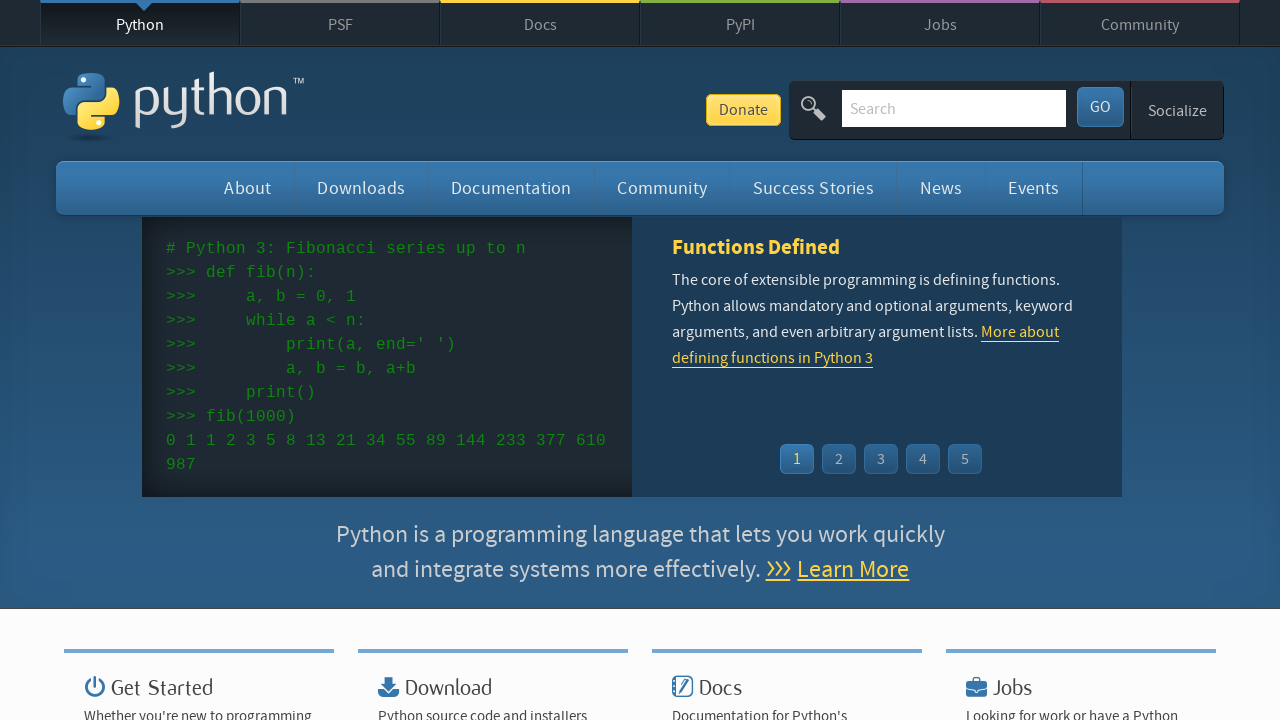

Navigated to https://www.python.org/
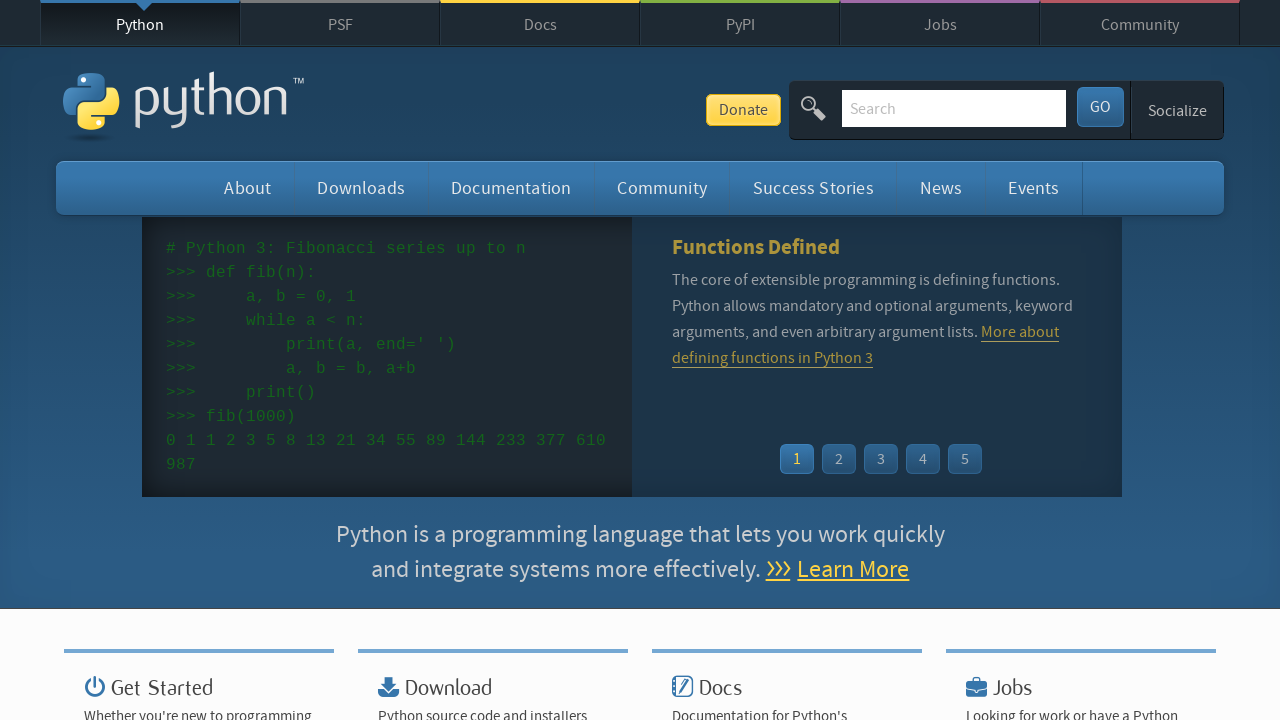

Event widget section loaded
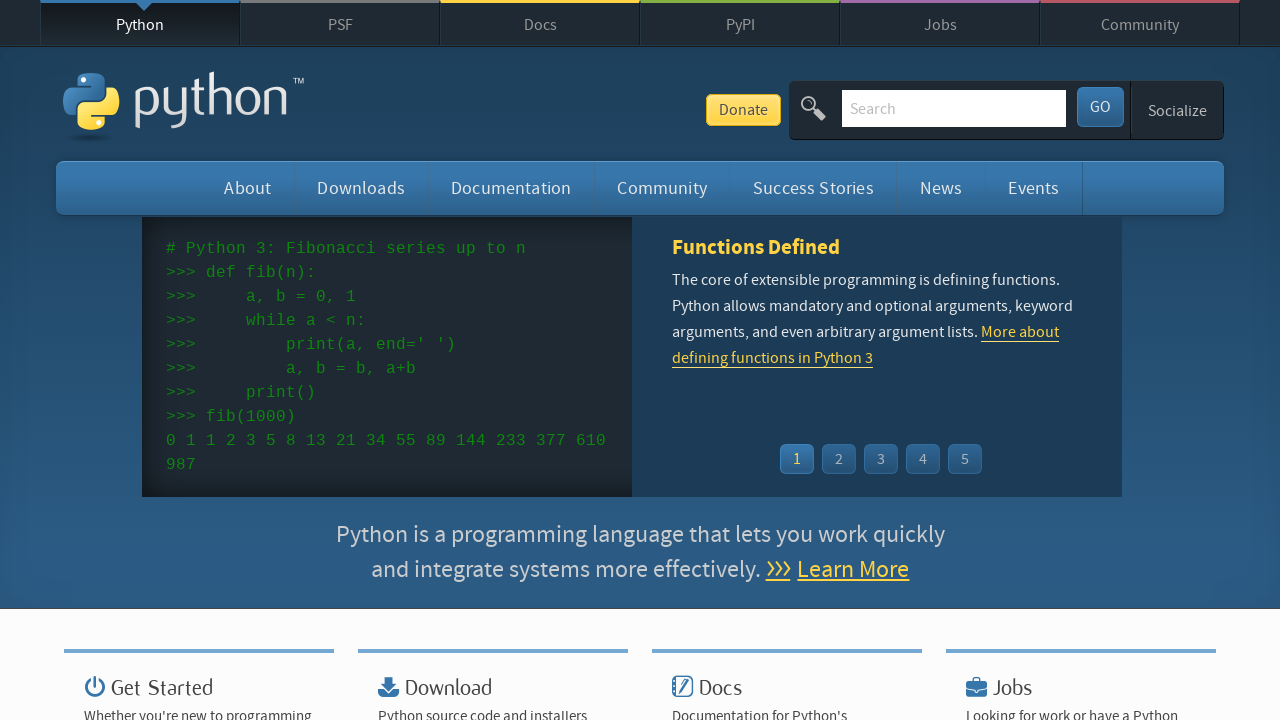

Event time elements are present in the widget
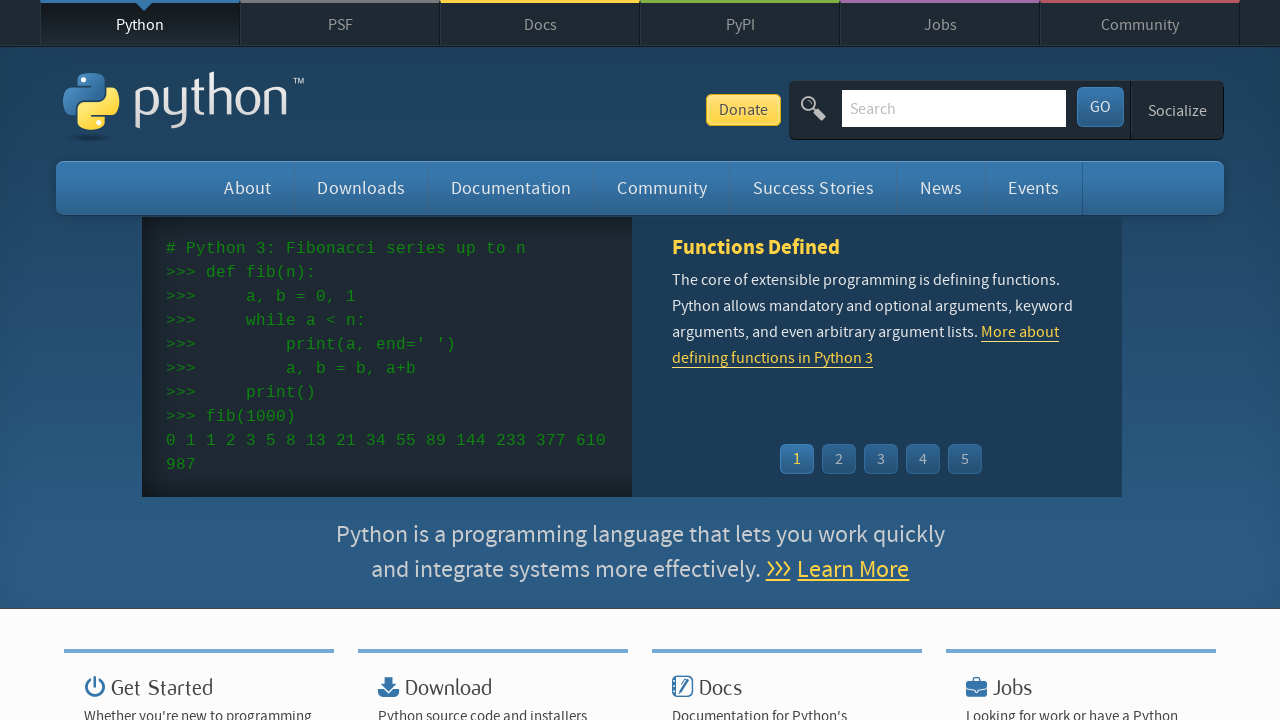

Event name links are present in the widget
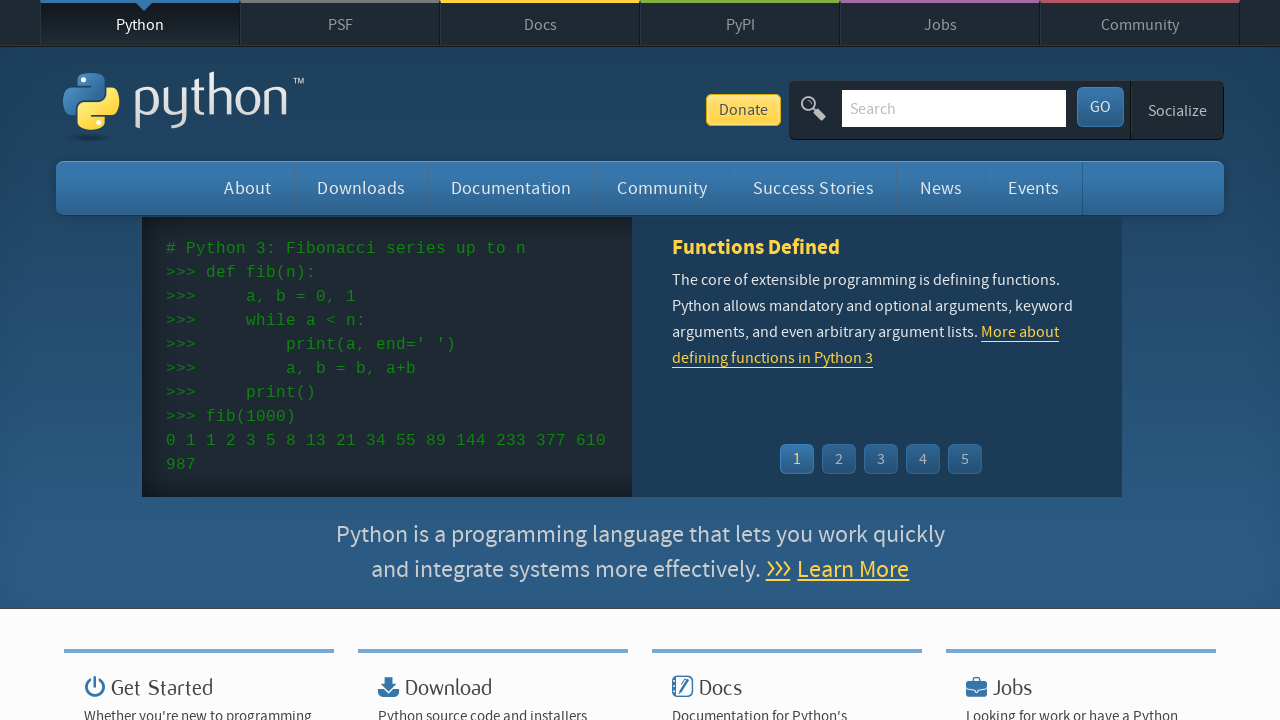

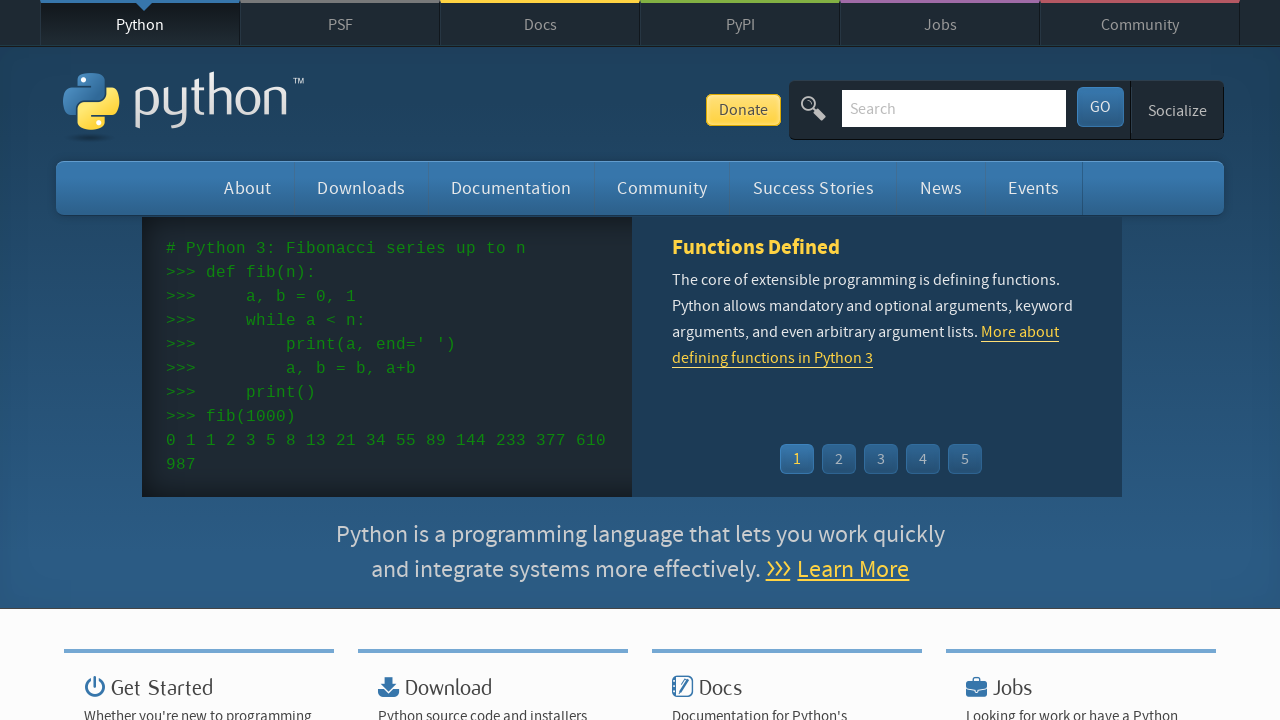